Tests iframe switching functionality by navigating to W3Schools TryIt editor, switching to the first iframe, and clicking a button inside it

Starting URL: https://www.w3schools.com/js/tryit.asp?filename=tryjs_myfirst

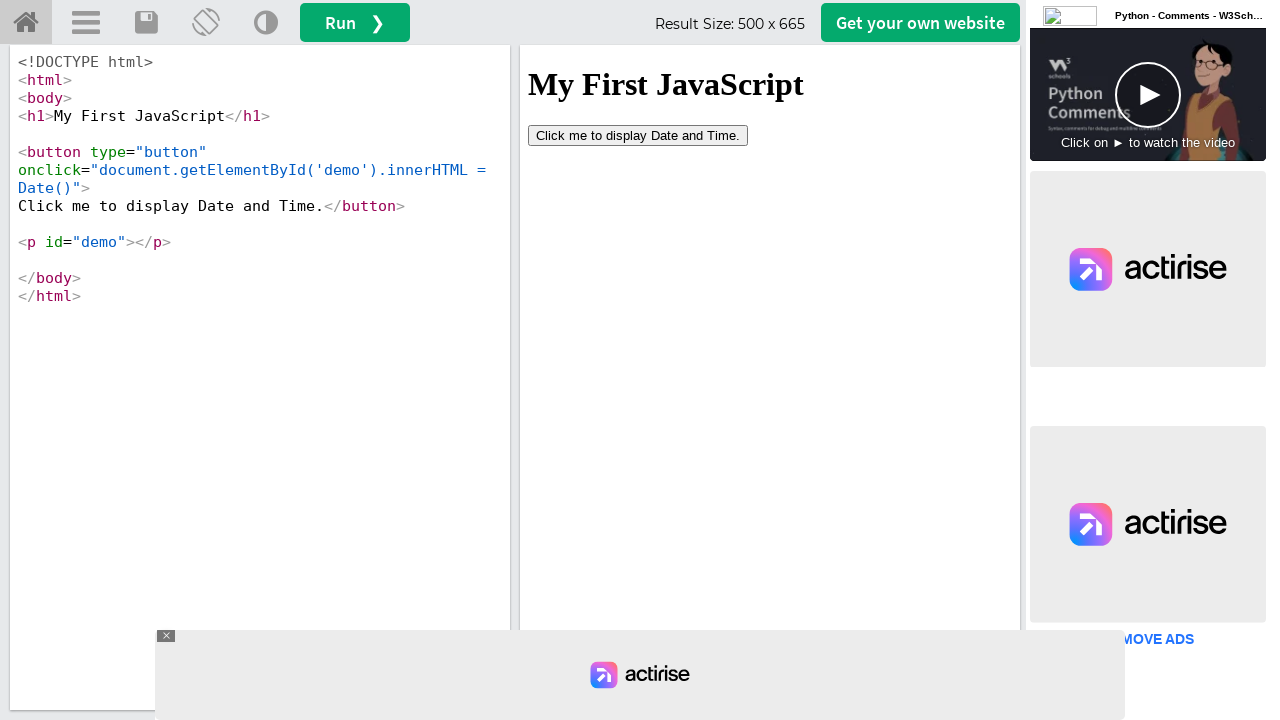

Navigated to W3Schools TryIt editor page
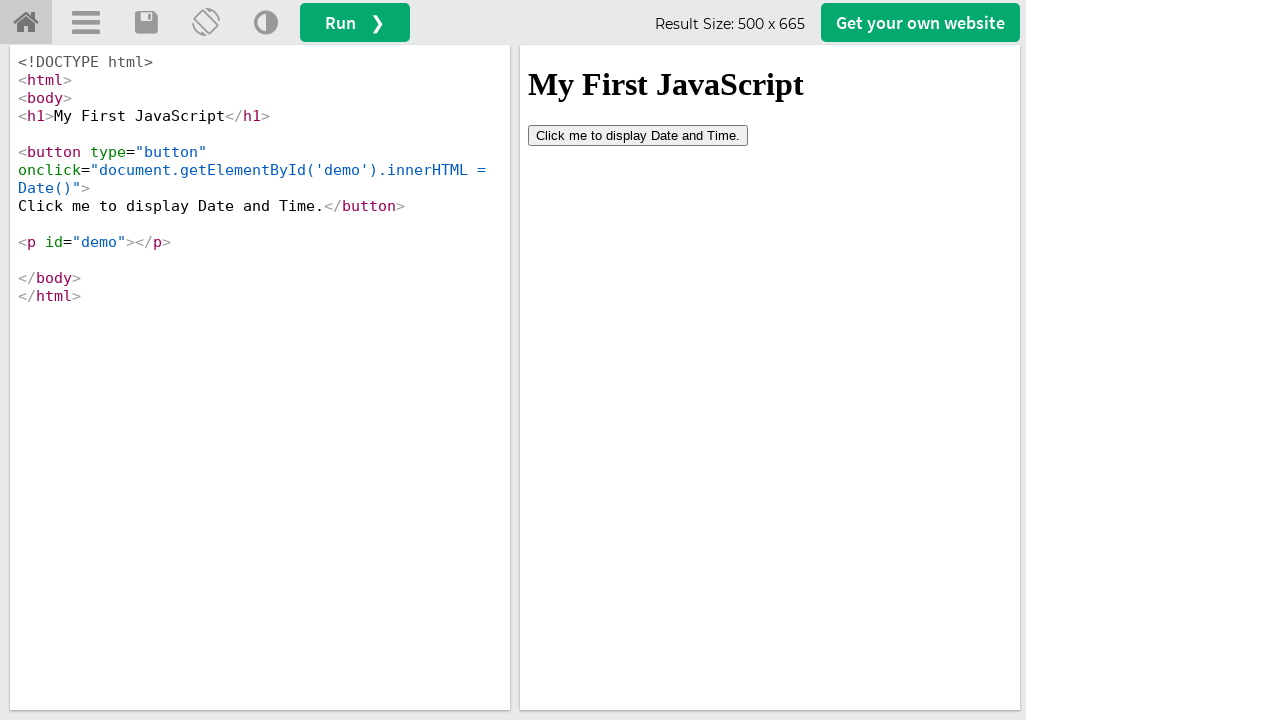

Located and switched to the first iframe
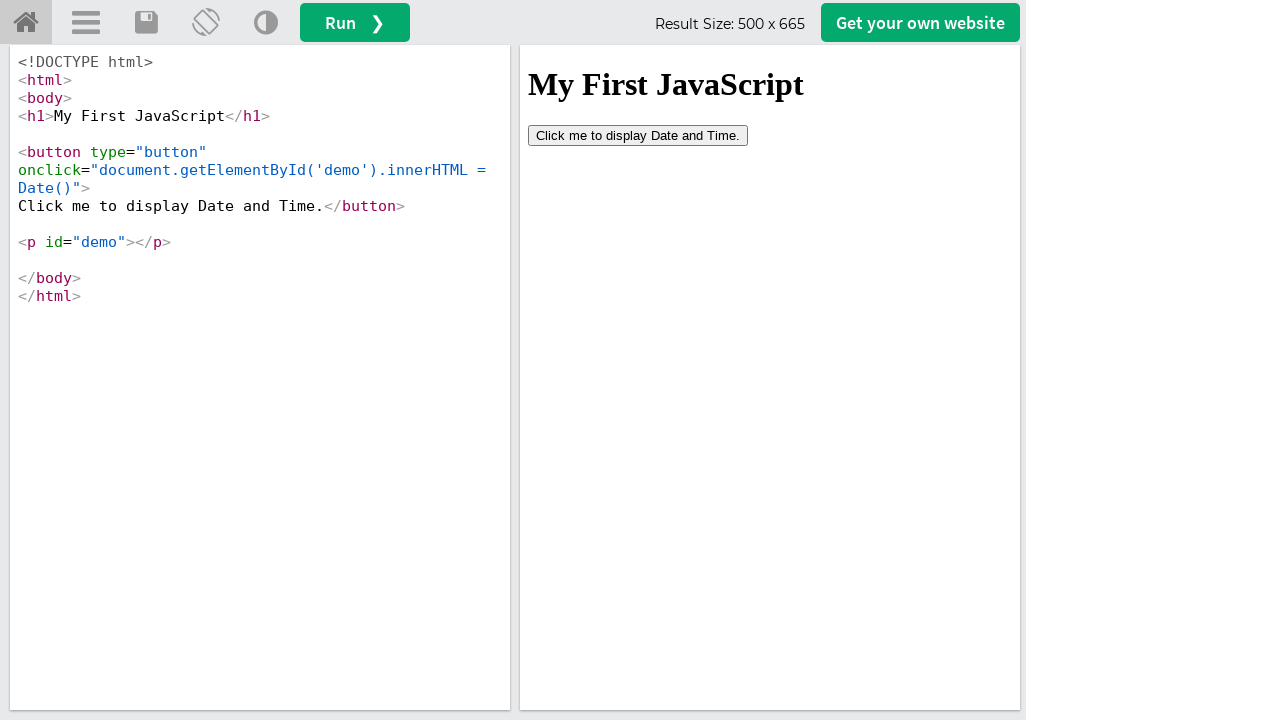

Clicked the 'Click' button inside the iframe at (638, 135) on iframe >> nth=0 >> internal:control=enter-frame >> xpath=//button[contains(text(
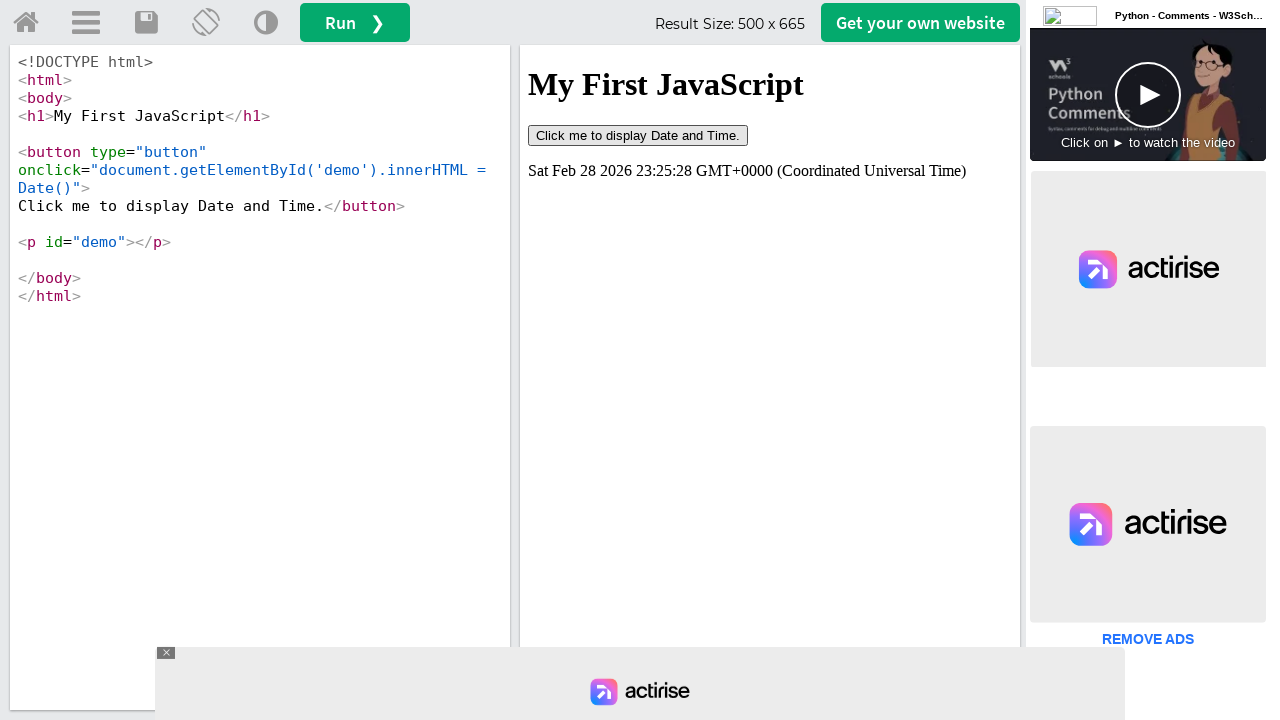

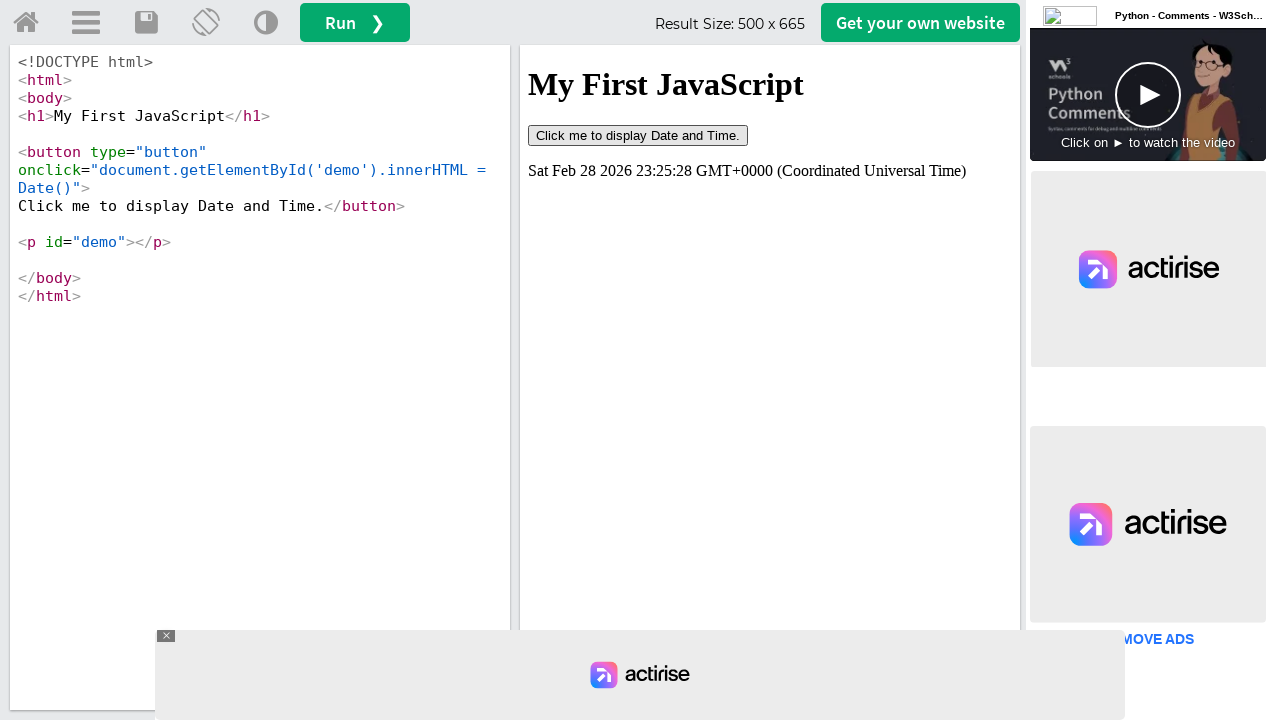